Tests window handling functionality by opening new windows/tabs, switching between them, and closing specific windows

Starting URL: https://www.leafground.com/window.xhtml

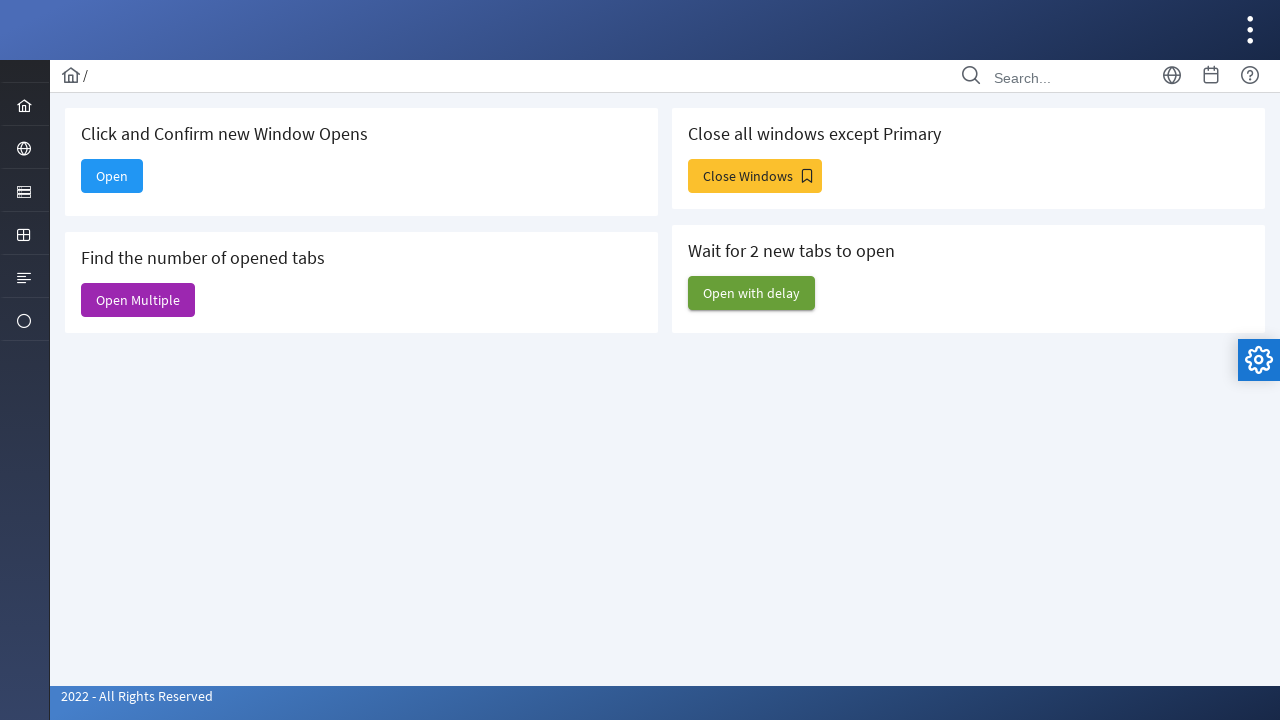

Stored current page context
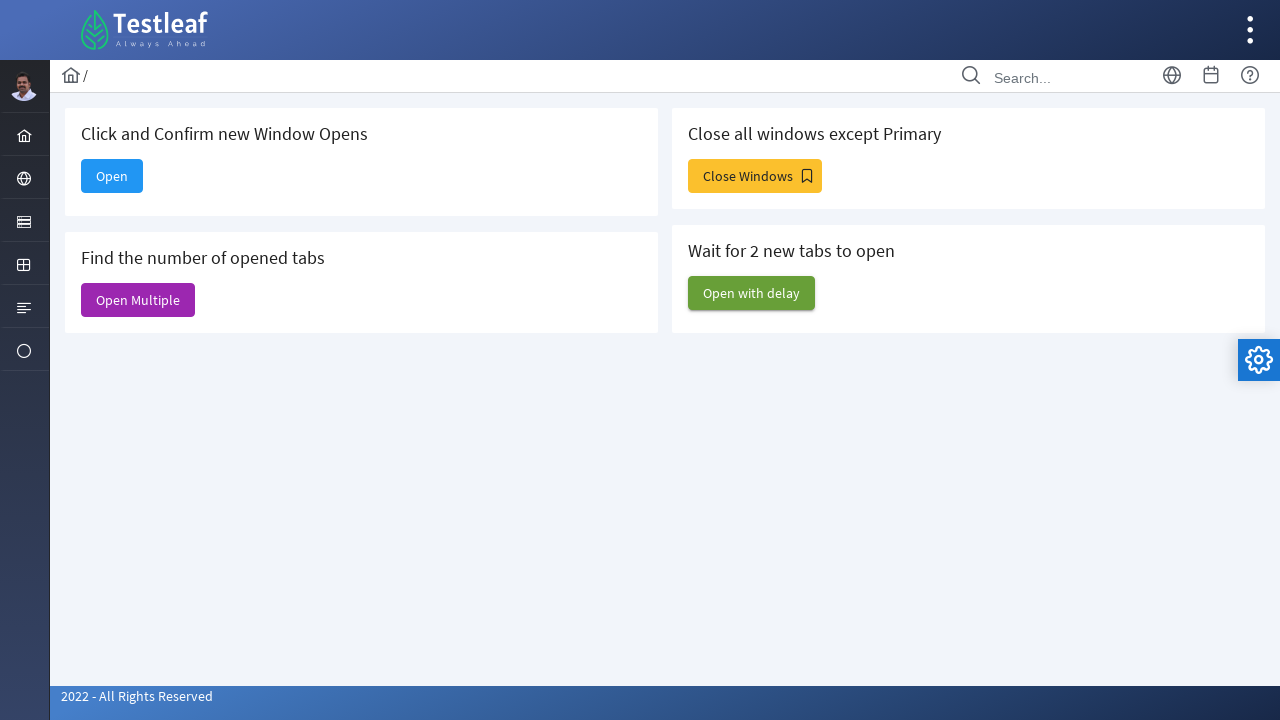

Clicked button to open new window/tab at (112, 176) on #j_idt88\:new
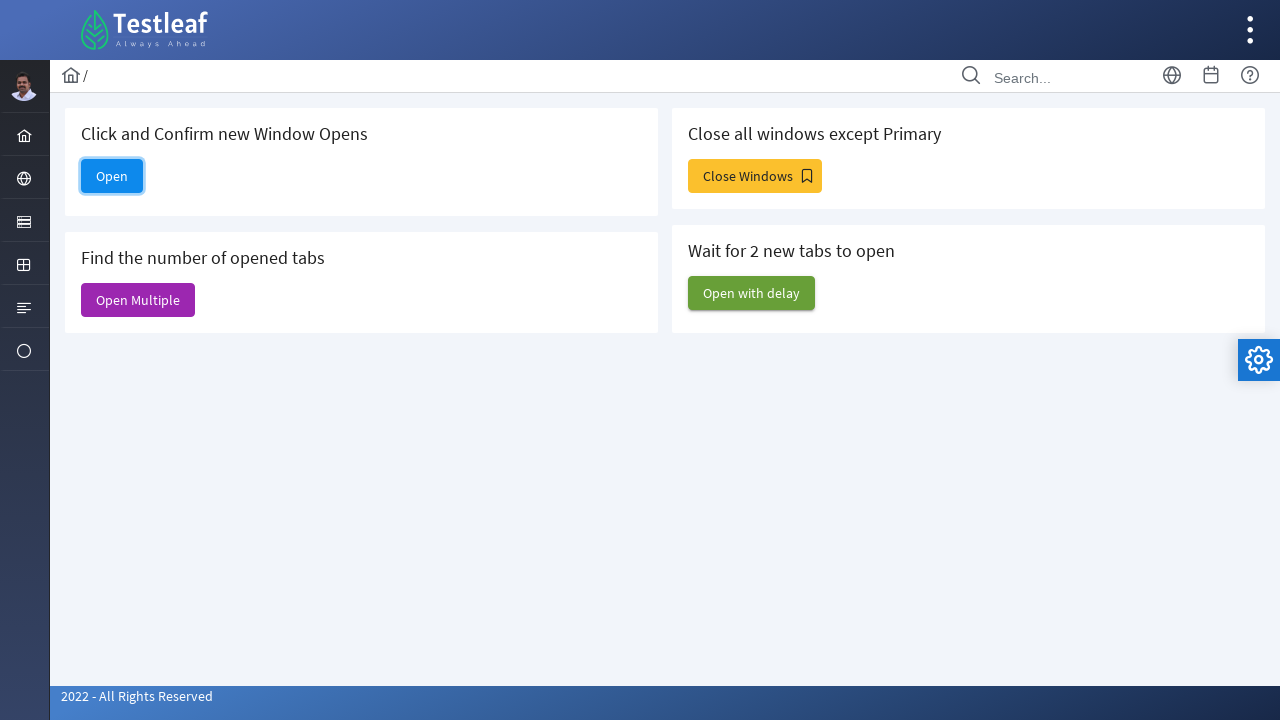

Waited for new page/tab to open
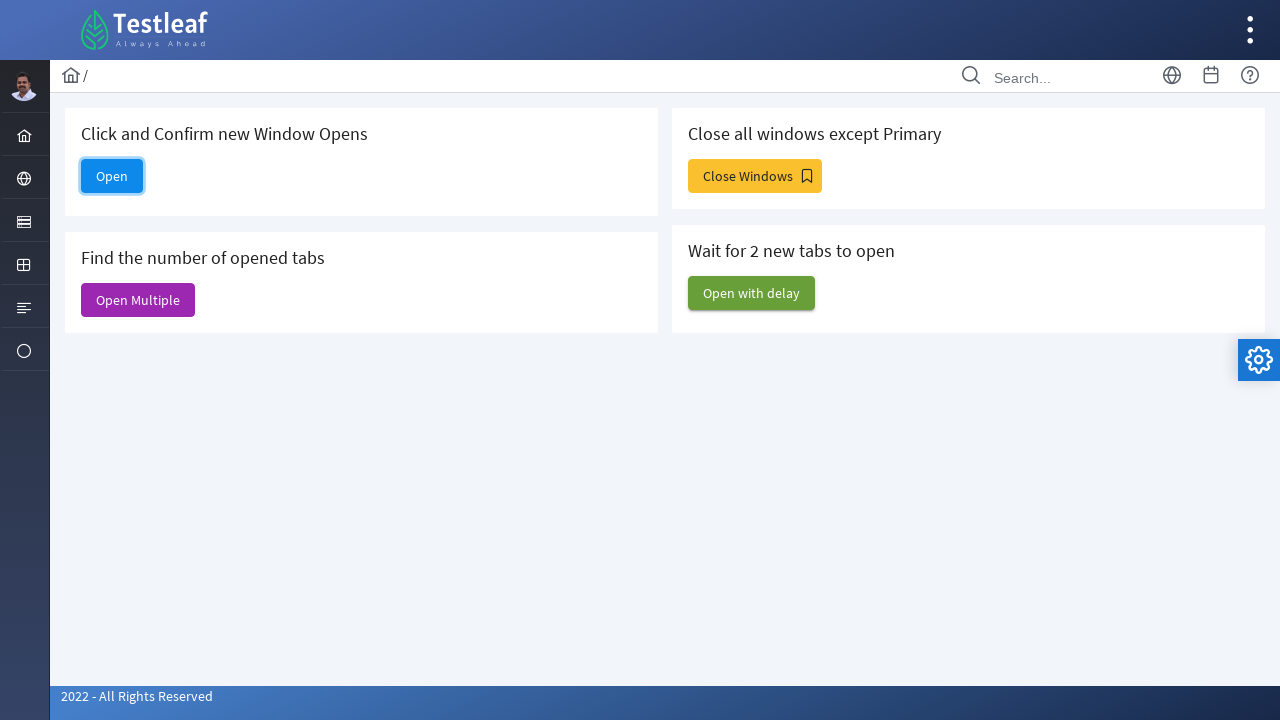

Retrieved all open pages/tabs from context
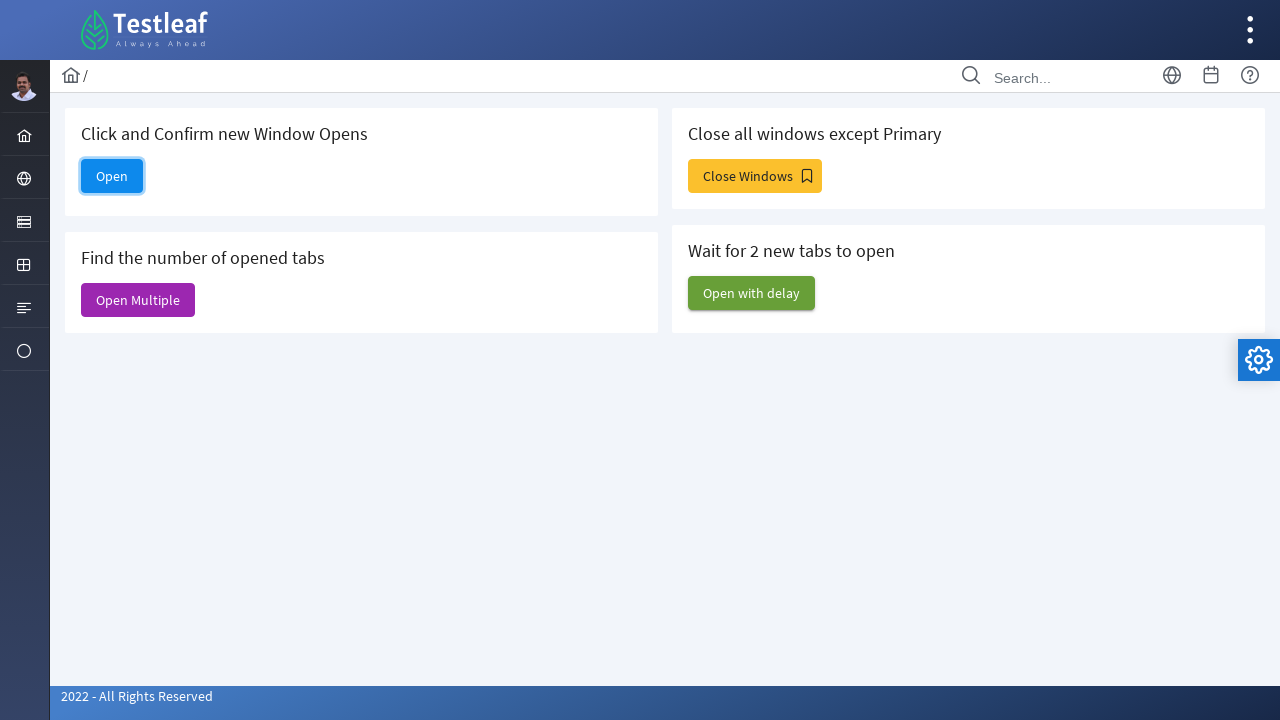

Closed the newly opened page/tab
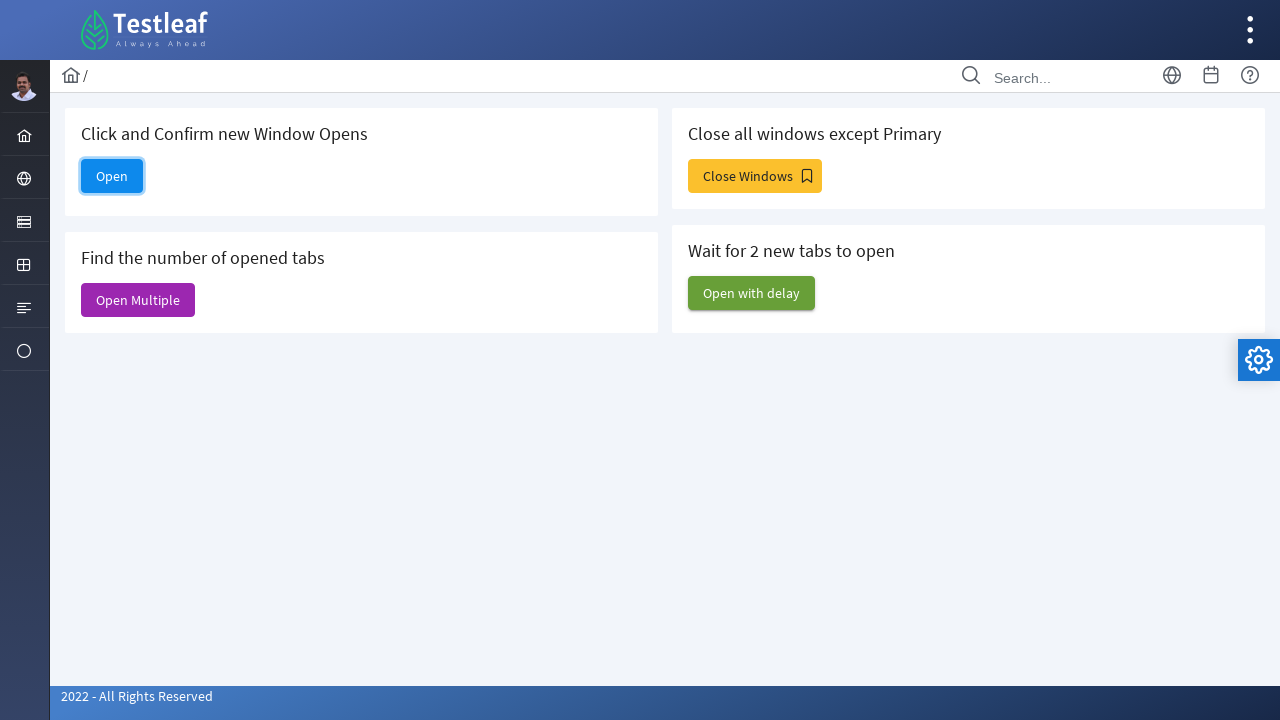

Clicked button to open multiple windows at (138, 300) on #j_idt88\:j_idt91
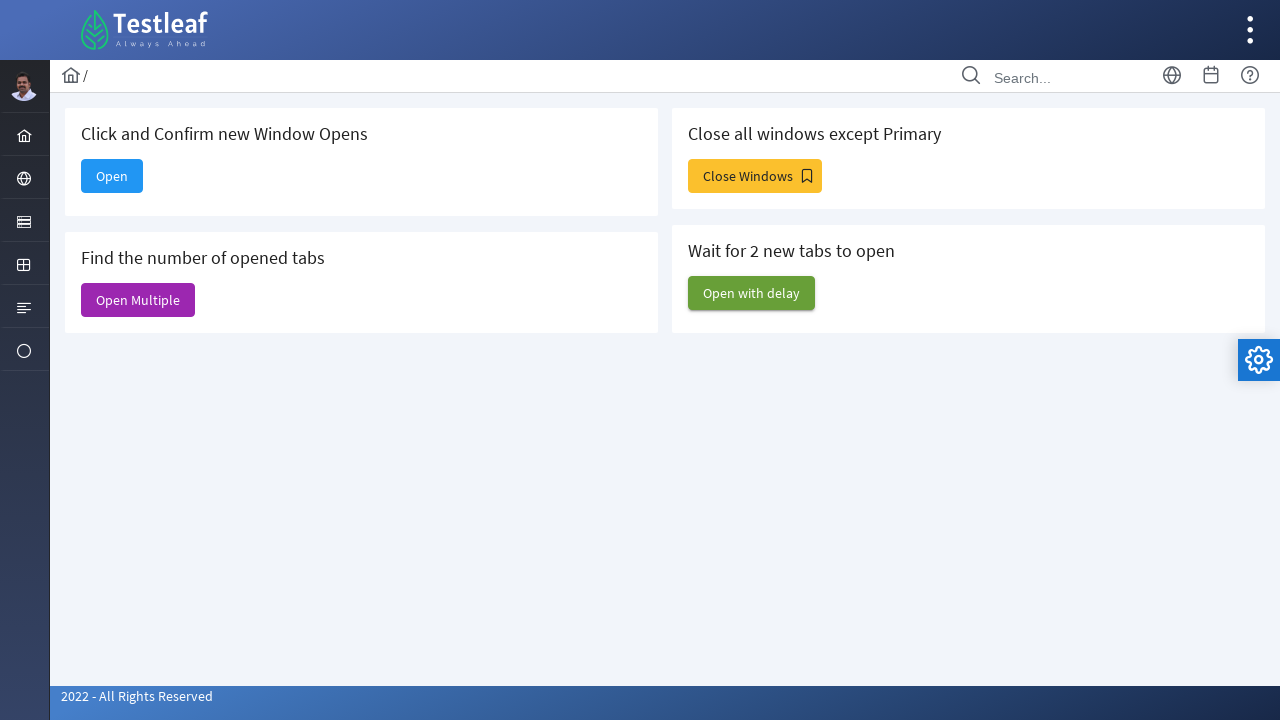

Waited for multiple windows to open
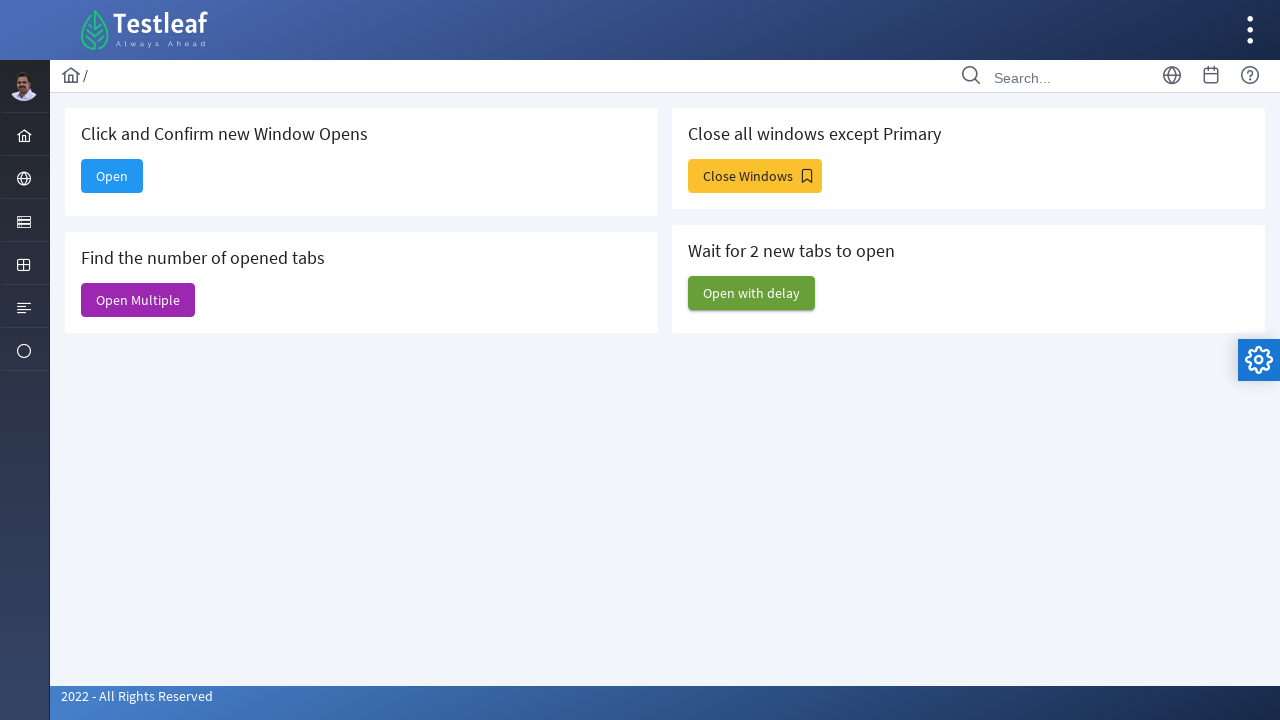

Counted total open windows: 6
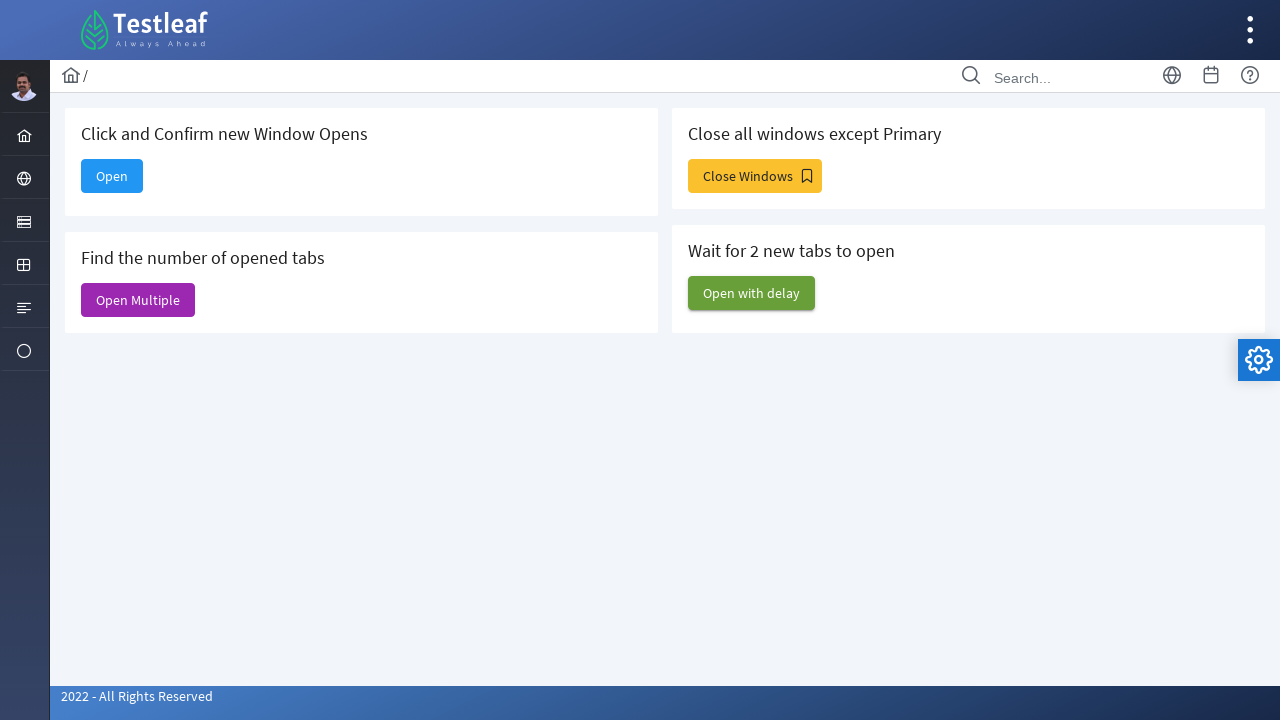

Closed an additional window/tab
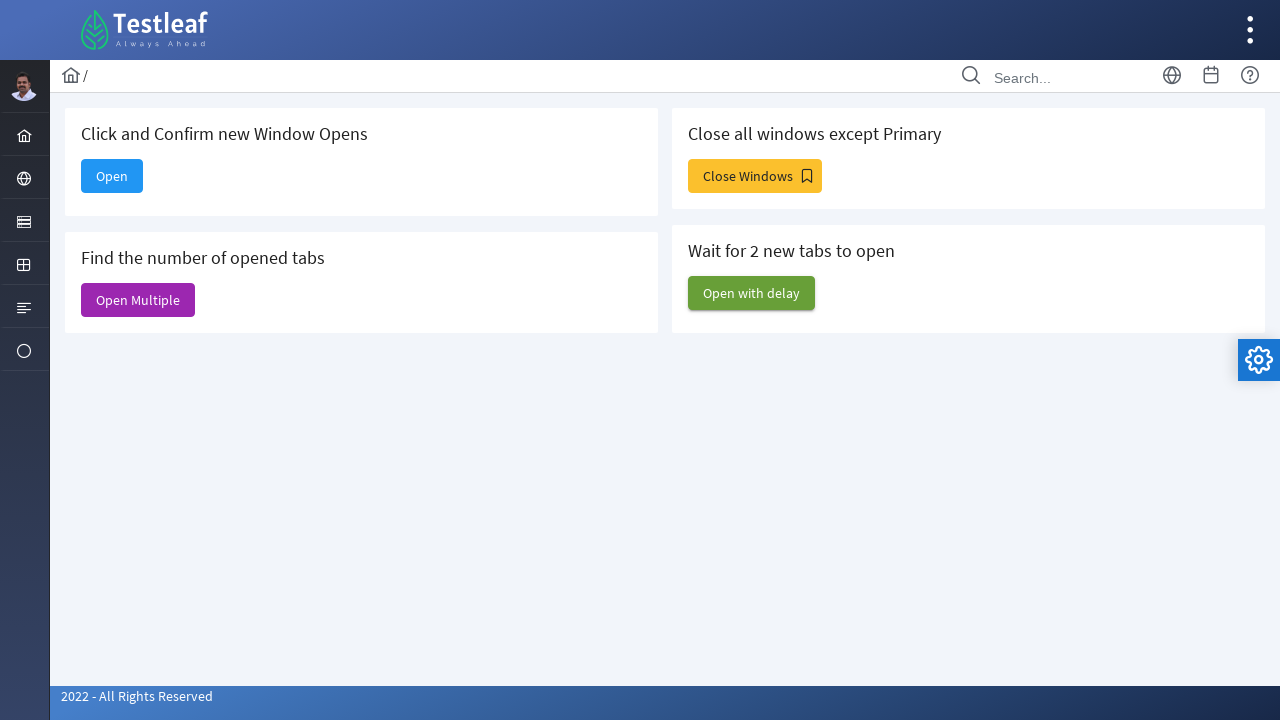

Closed an additional window/tab
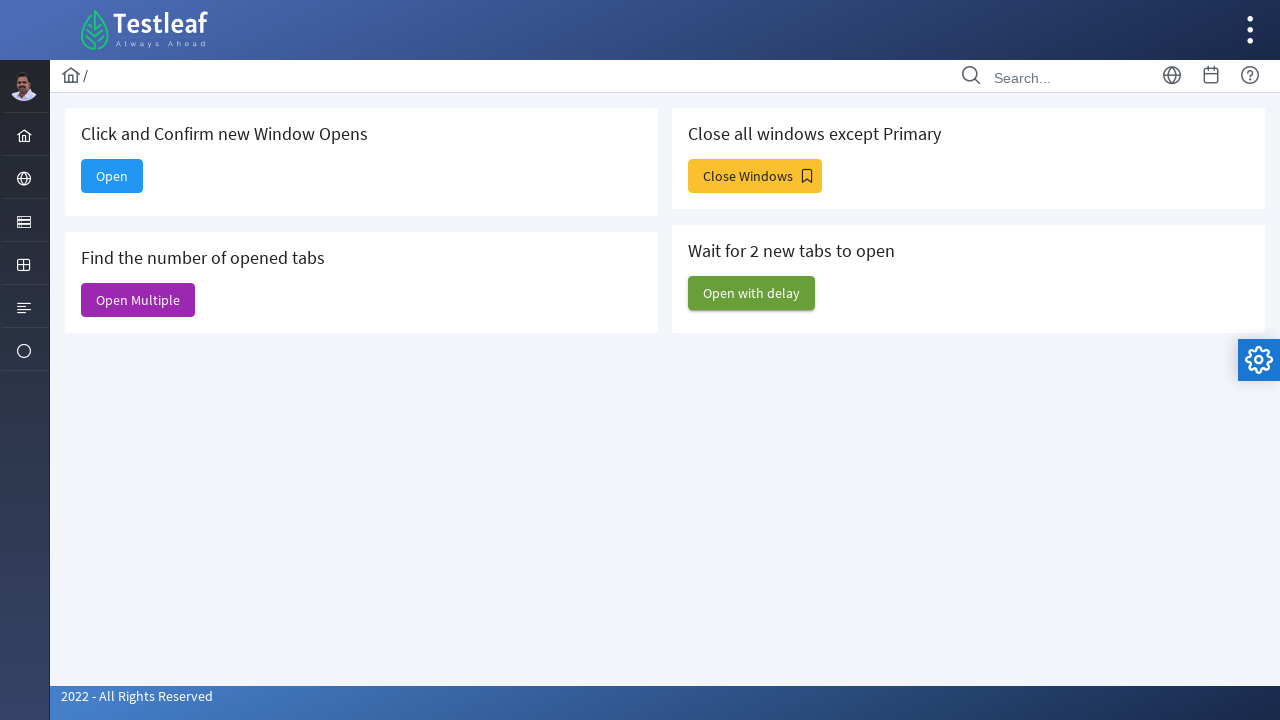

Closed an additional window/tab
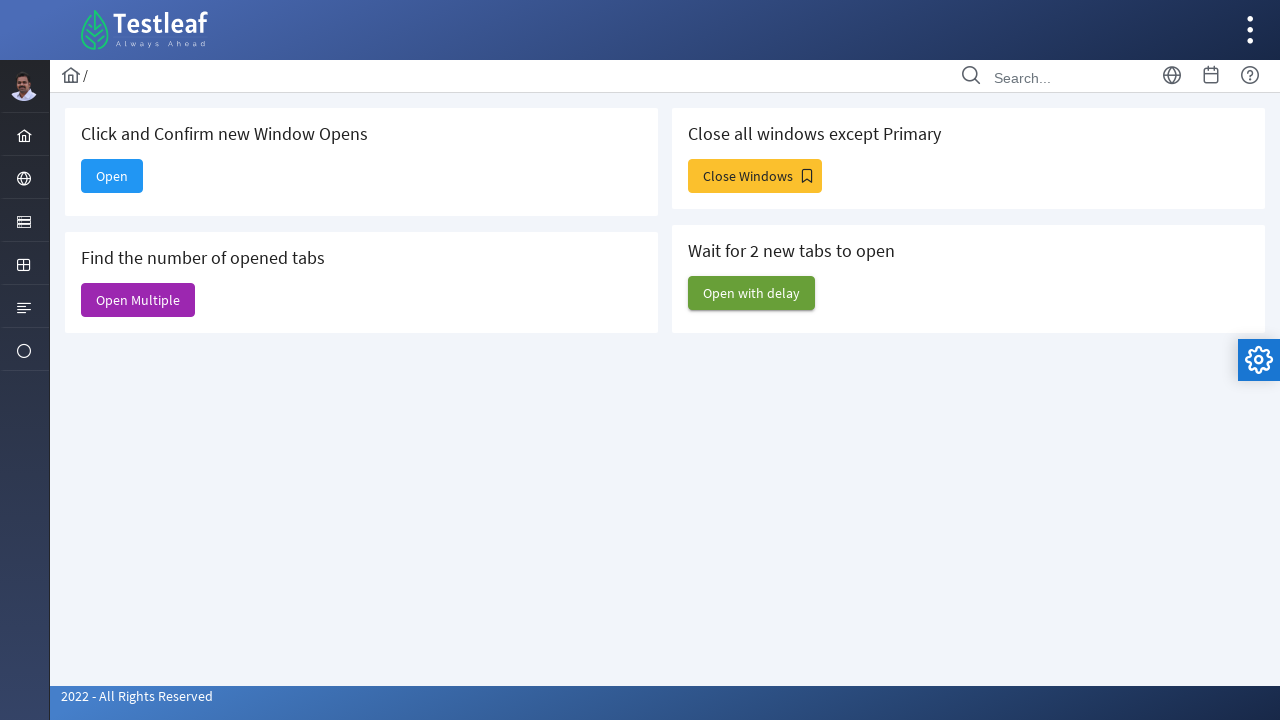

Closed an additional window/tab
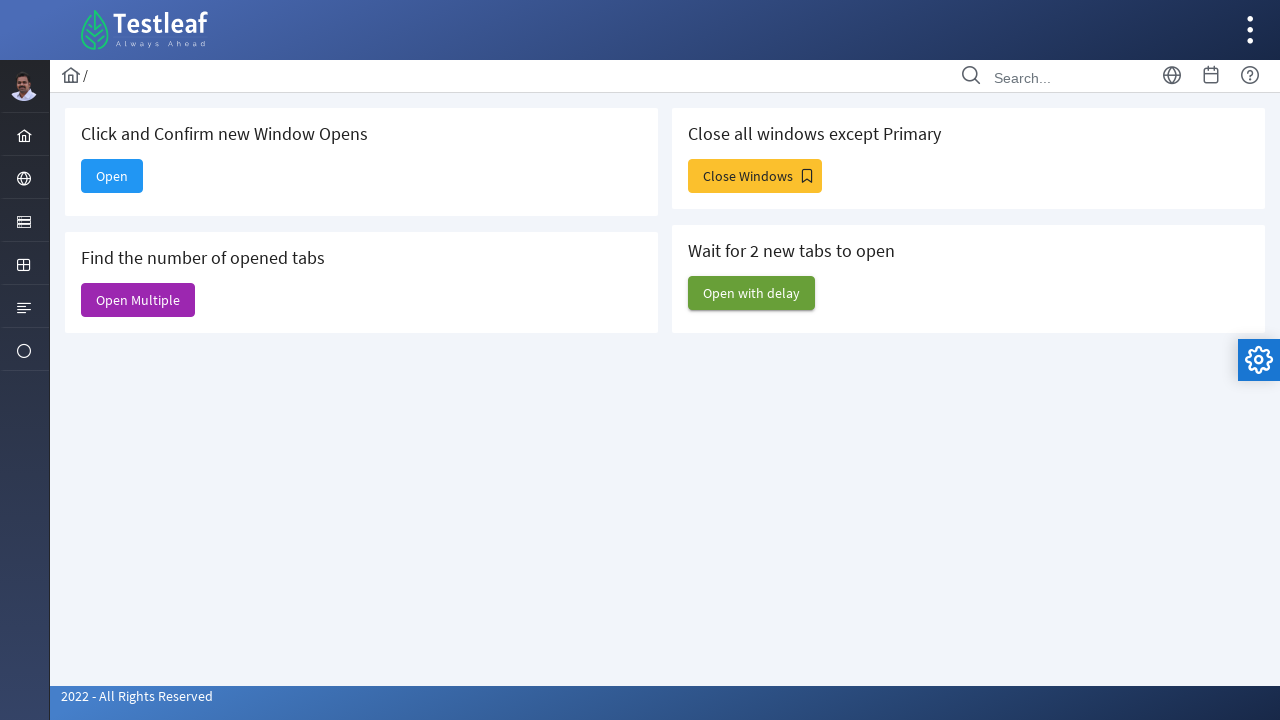

Closed an additional window/tab
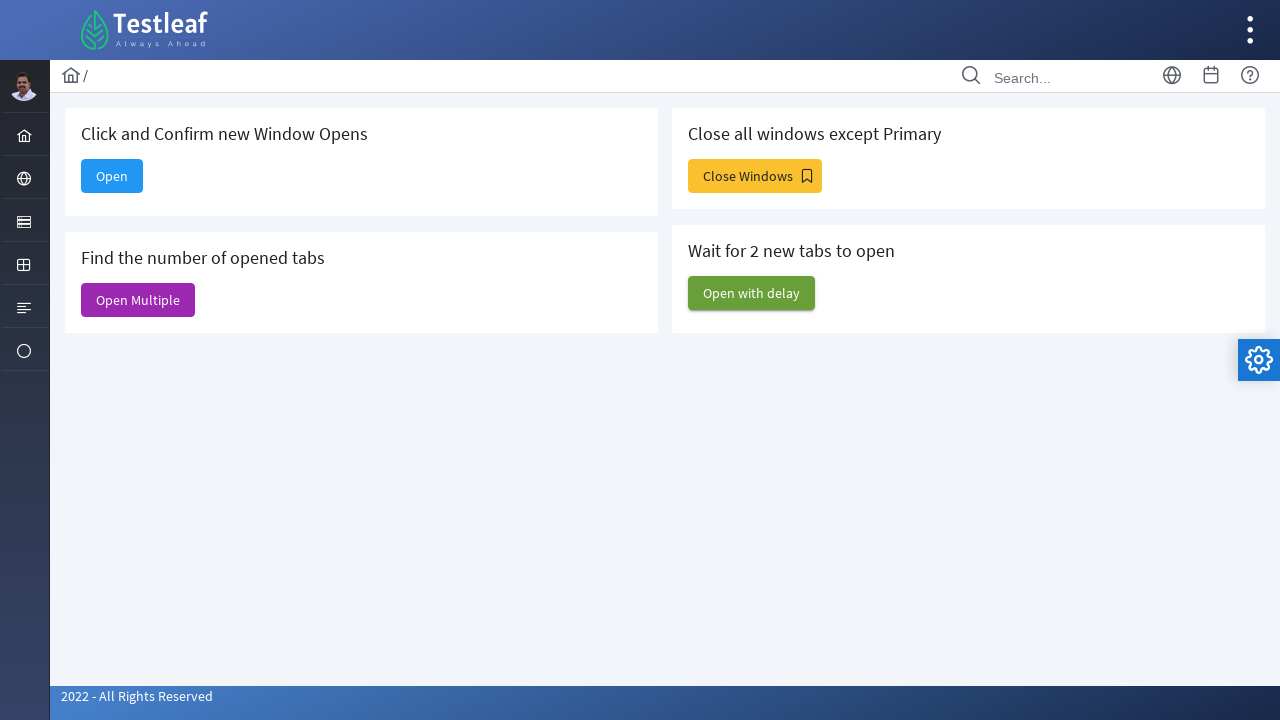

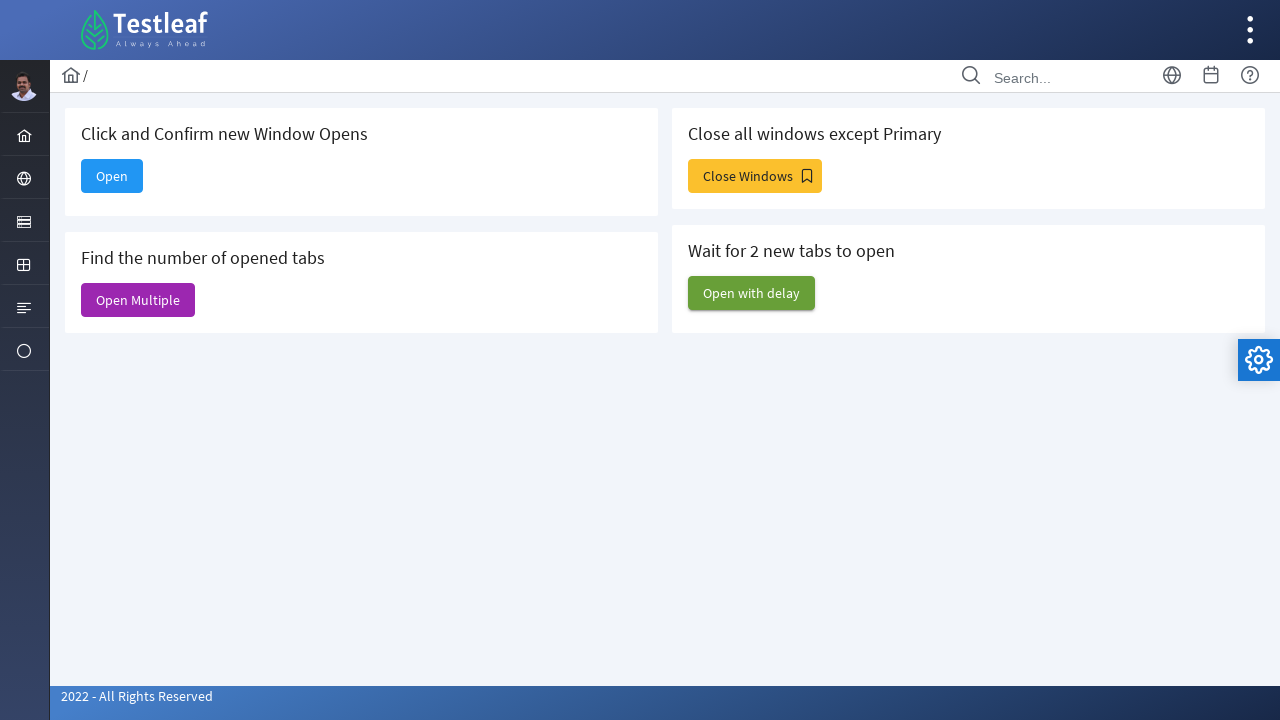